Tests a wait page functionality by clicking a verify button and checking that a success message appears

Starting URL: http://suninjuly.github.io/wait1.html

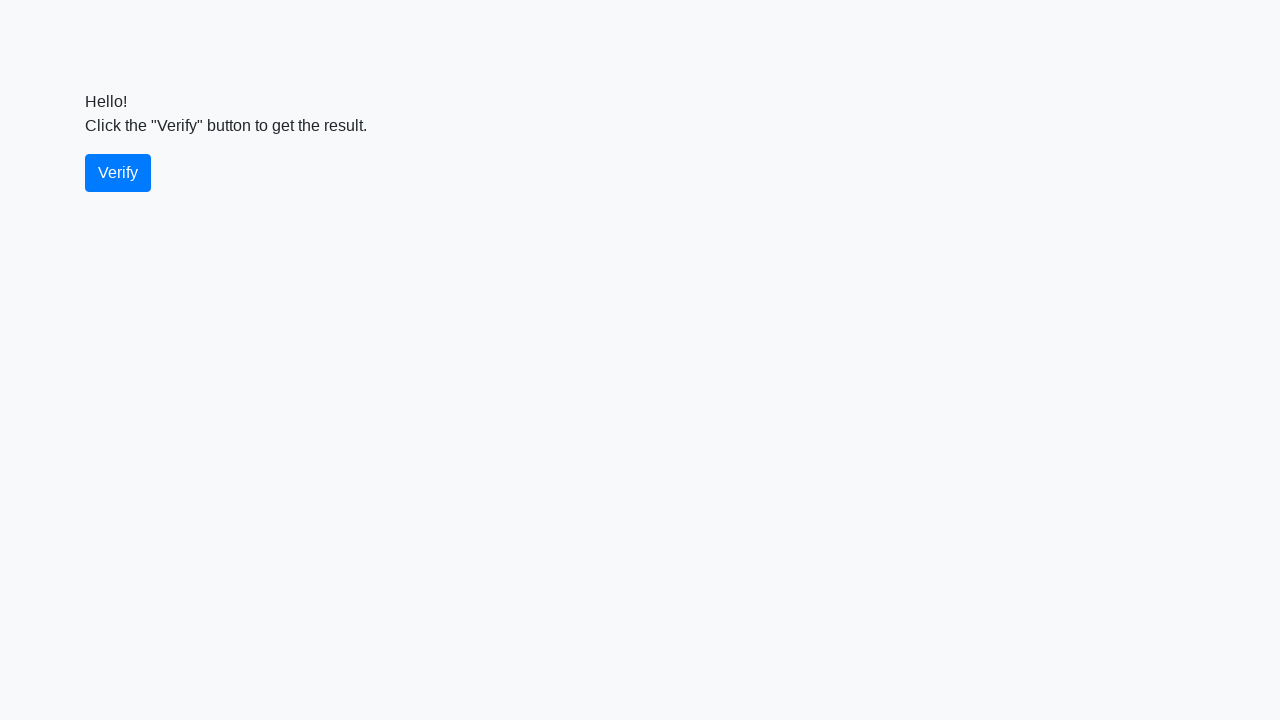

Clicked the verify button at (118, 173) on #verify
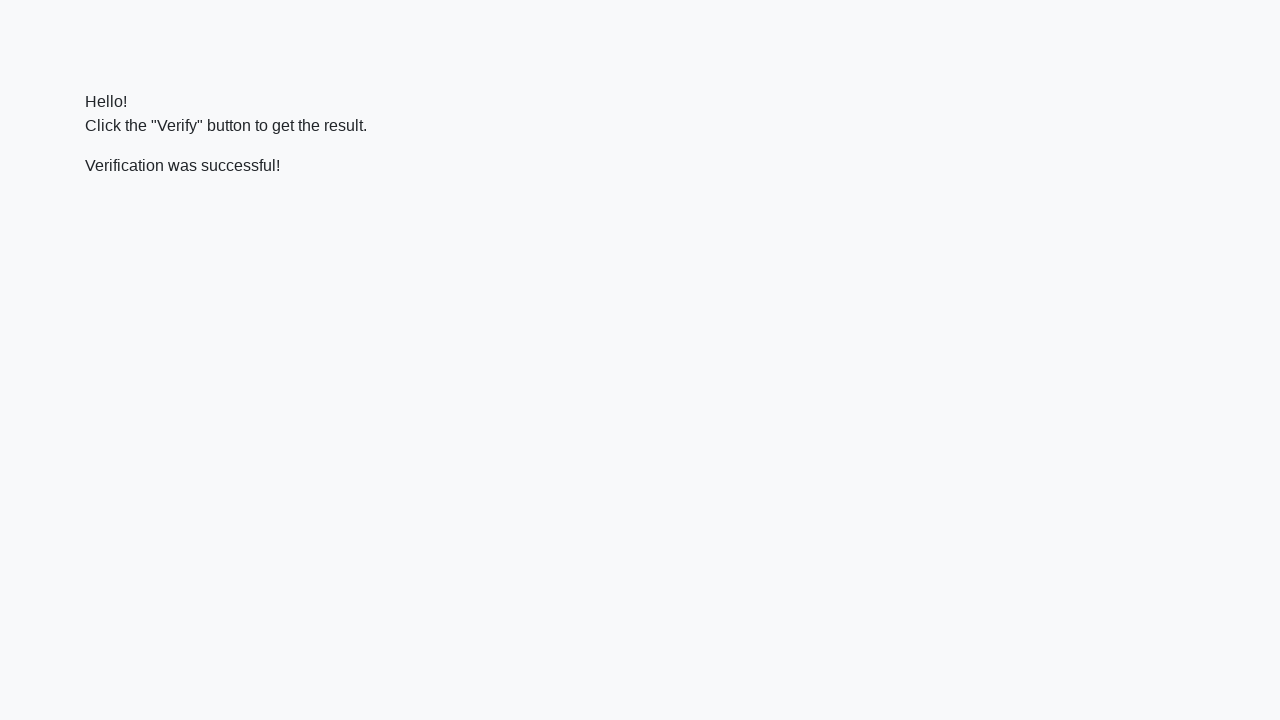

Success message element appeared
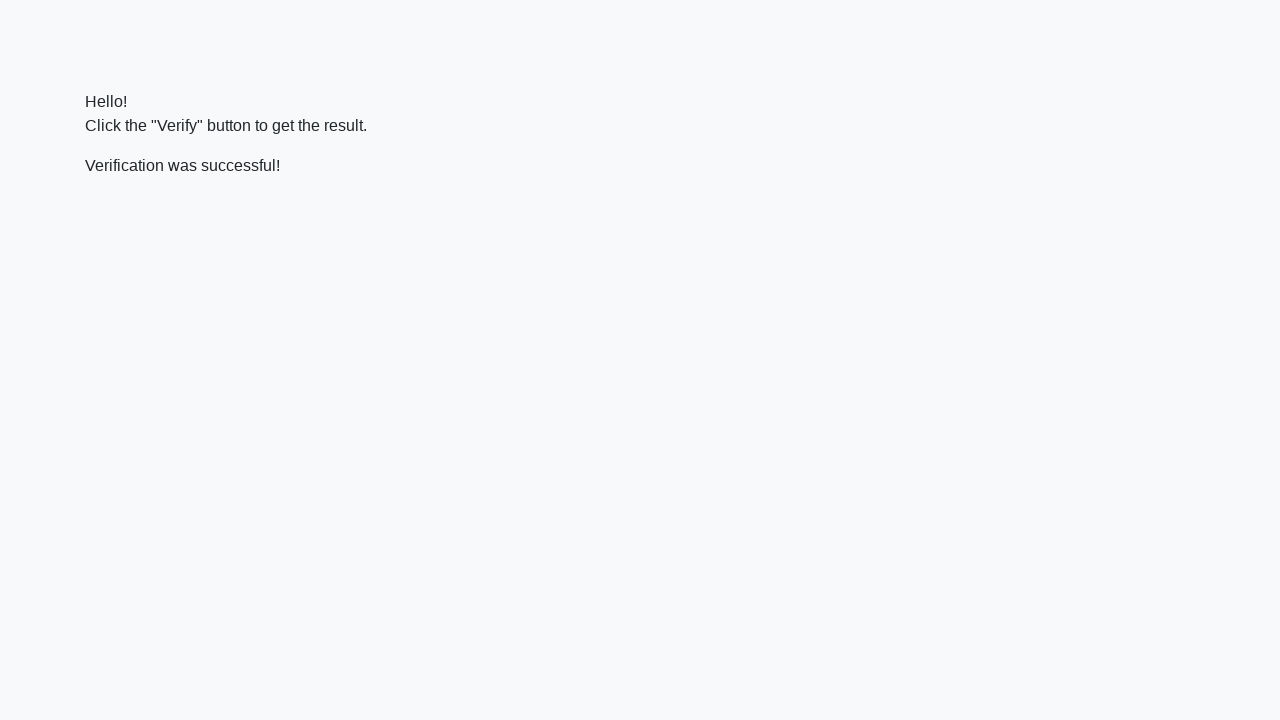

Verified success message contains 'successful'
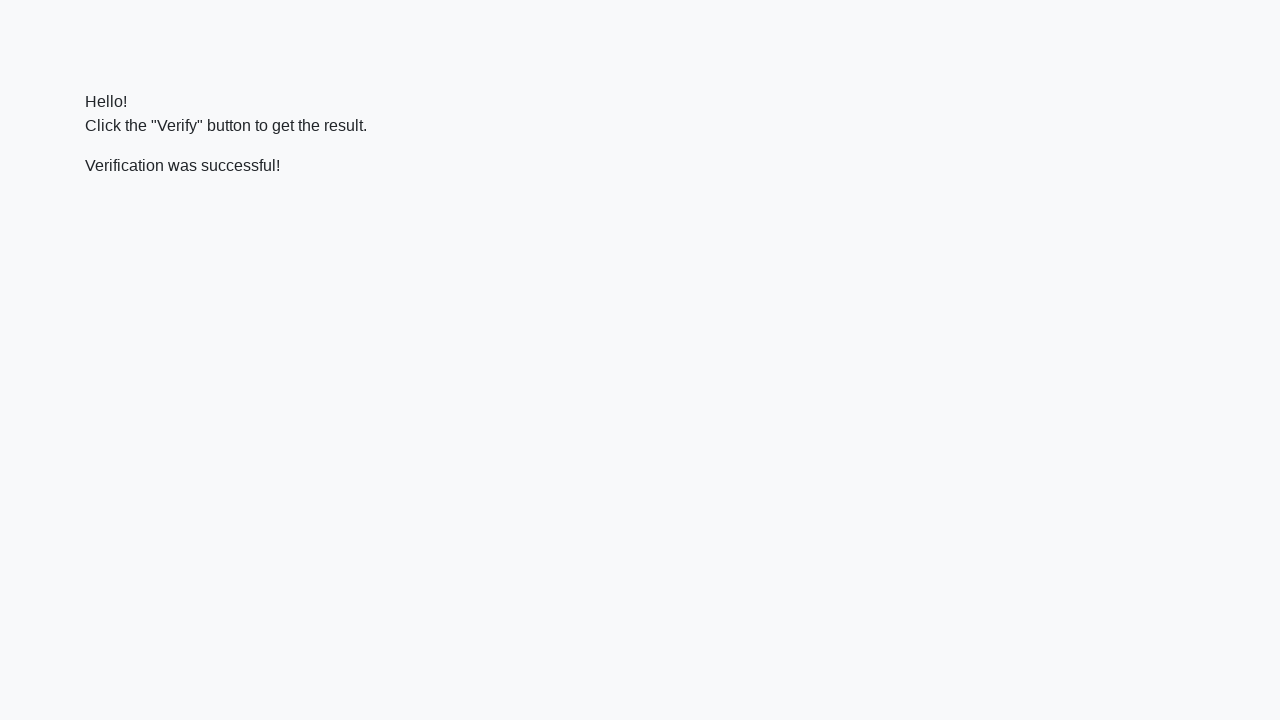

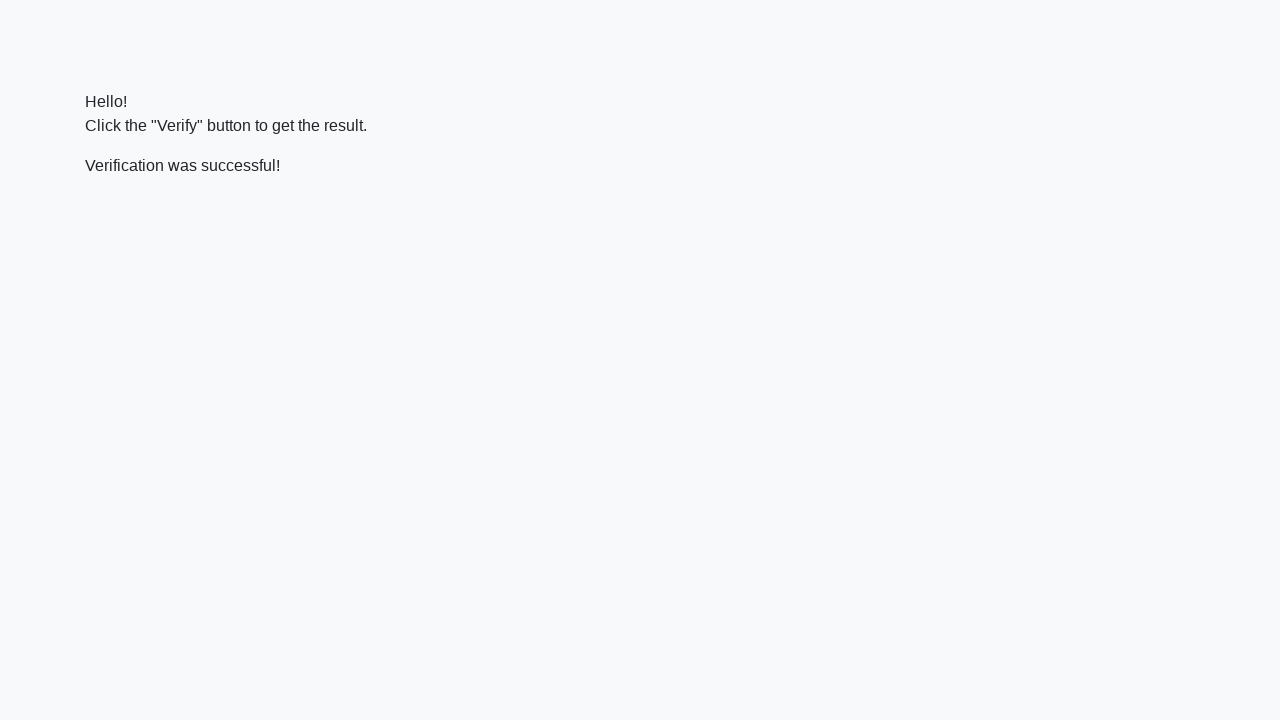